Tests JavaScript scrolling functionality by scrolling to bottom, top, and to a specific element

Starting URL: https://rahulshettyacademy.com/AutomationPractice/

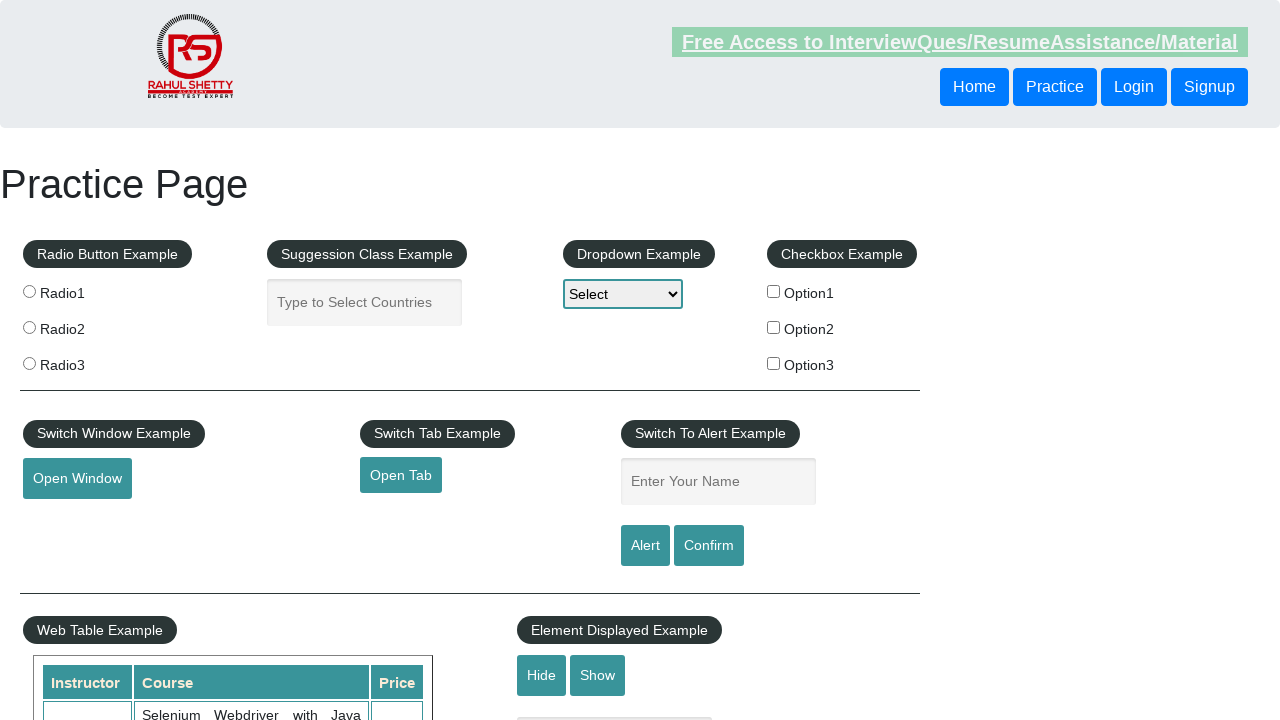

Scrolled to bottom of page using JavaScript
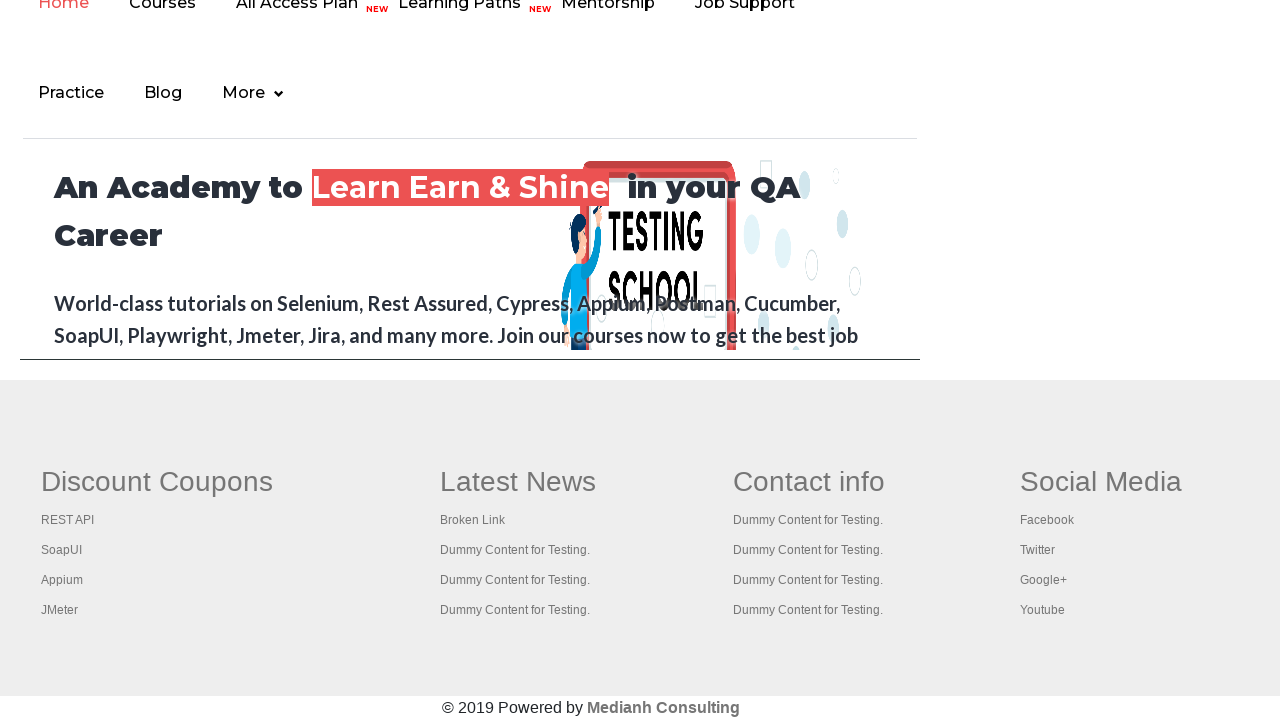

Scrolled back to top of page using JavaScript
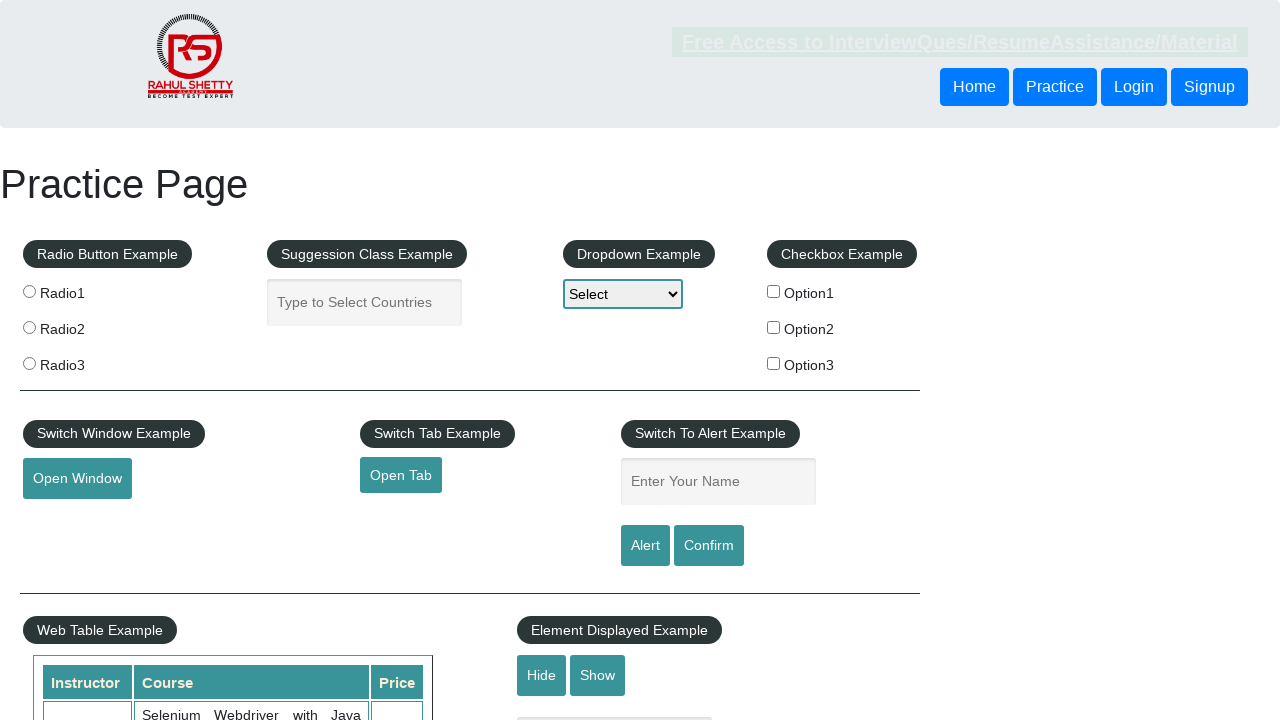

Located mousehover element
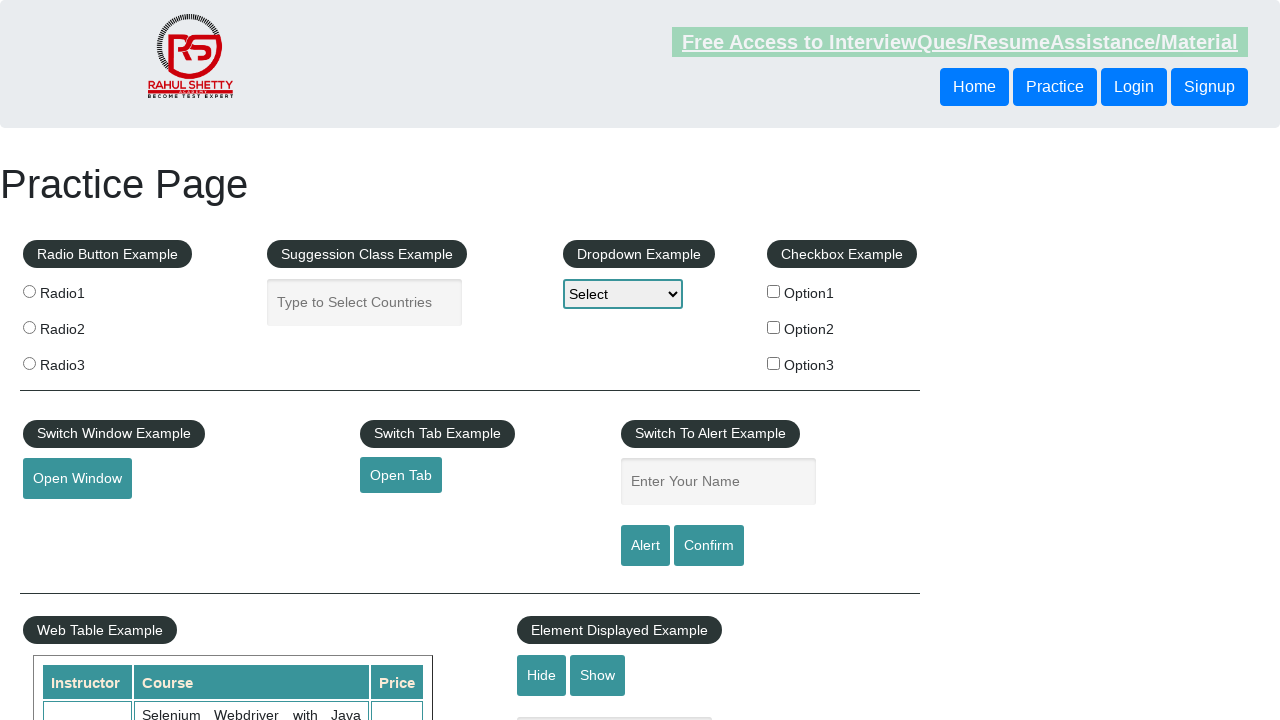

Scrolled to mousehover element
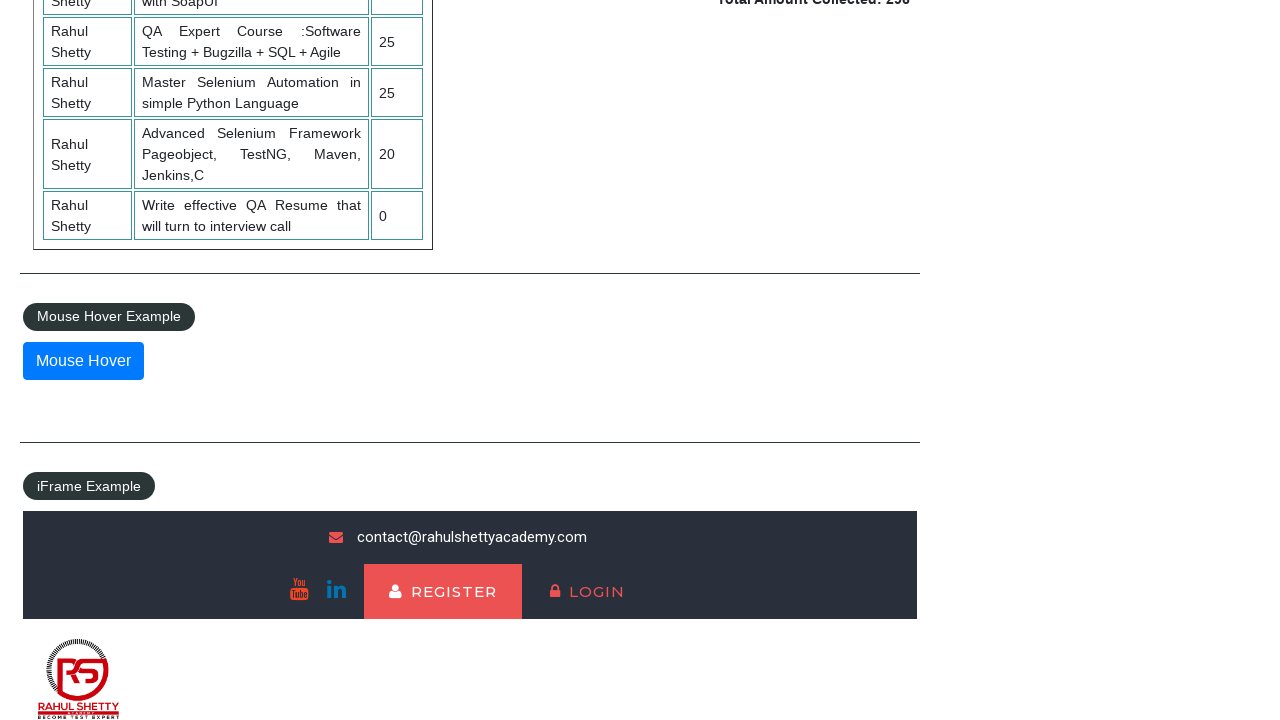

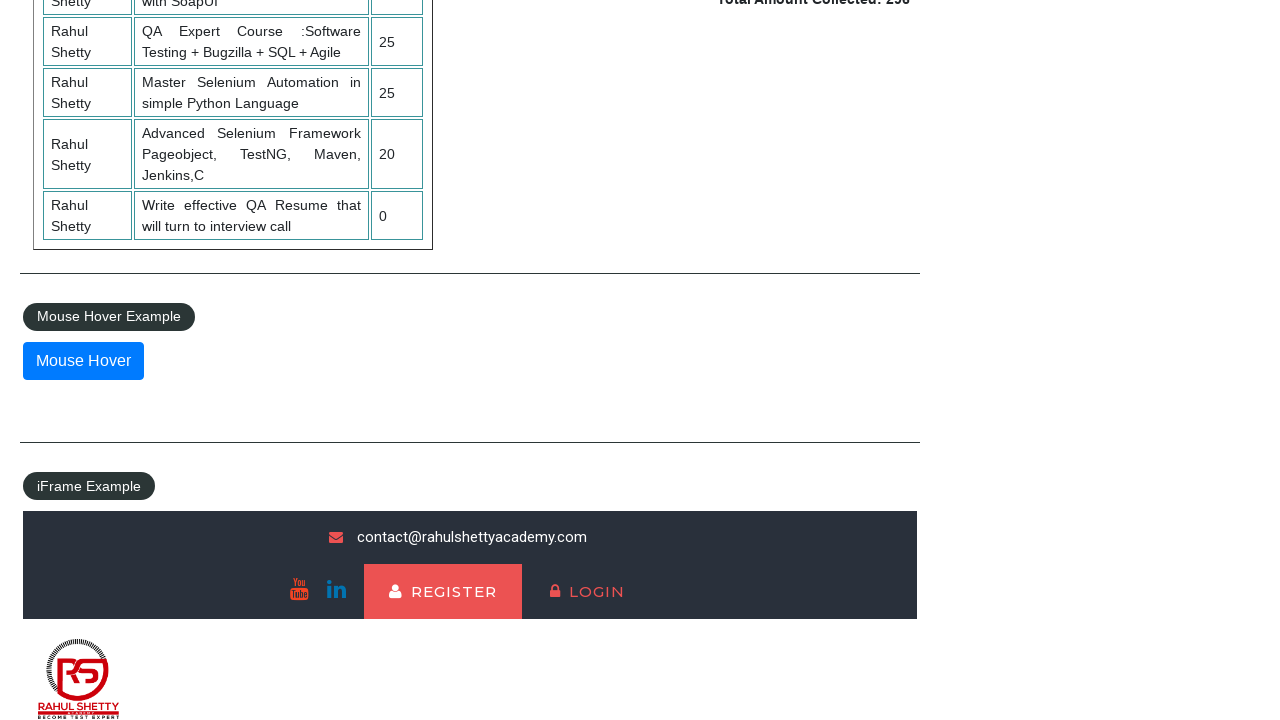